Tests simple JavaScript alert popup by clicking a button that triggers an alert and then accepting/dismissing it

Starting URL: https://demoqa.com/alerts

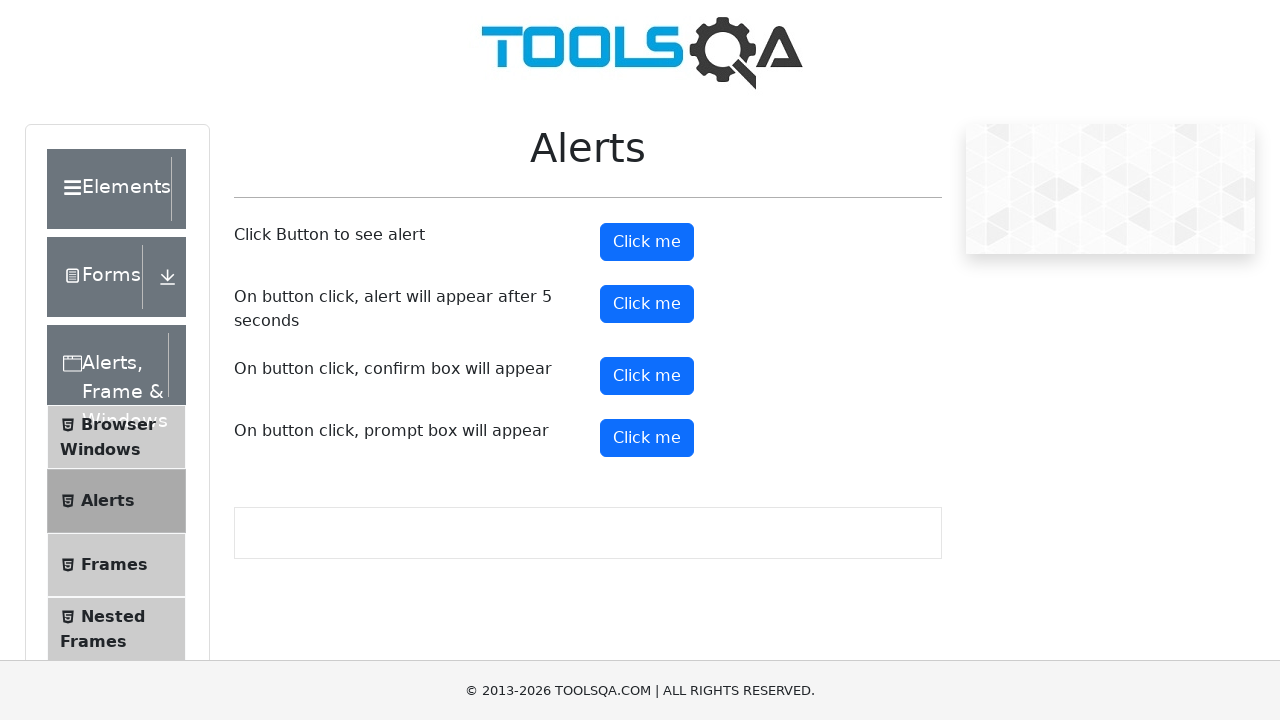

Clicked alert button to trigger JavaScript alert popup at (647, 242) on #alertButton
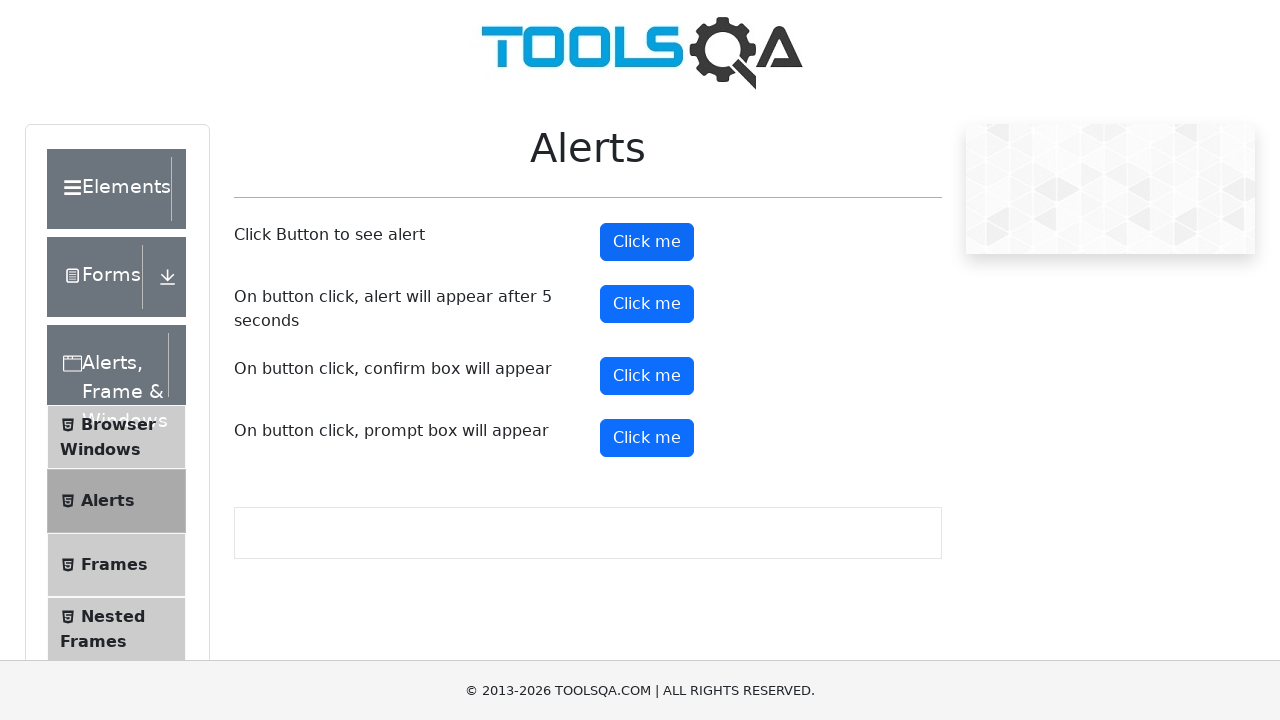

Set up dialog handler to accept alerts
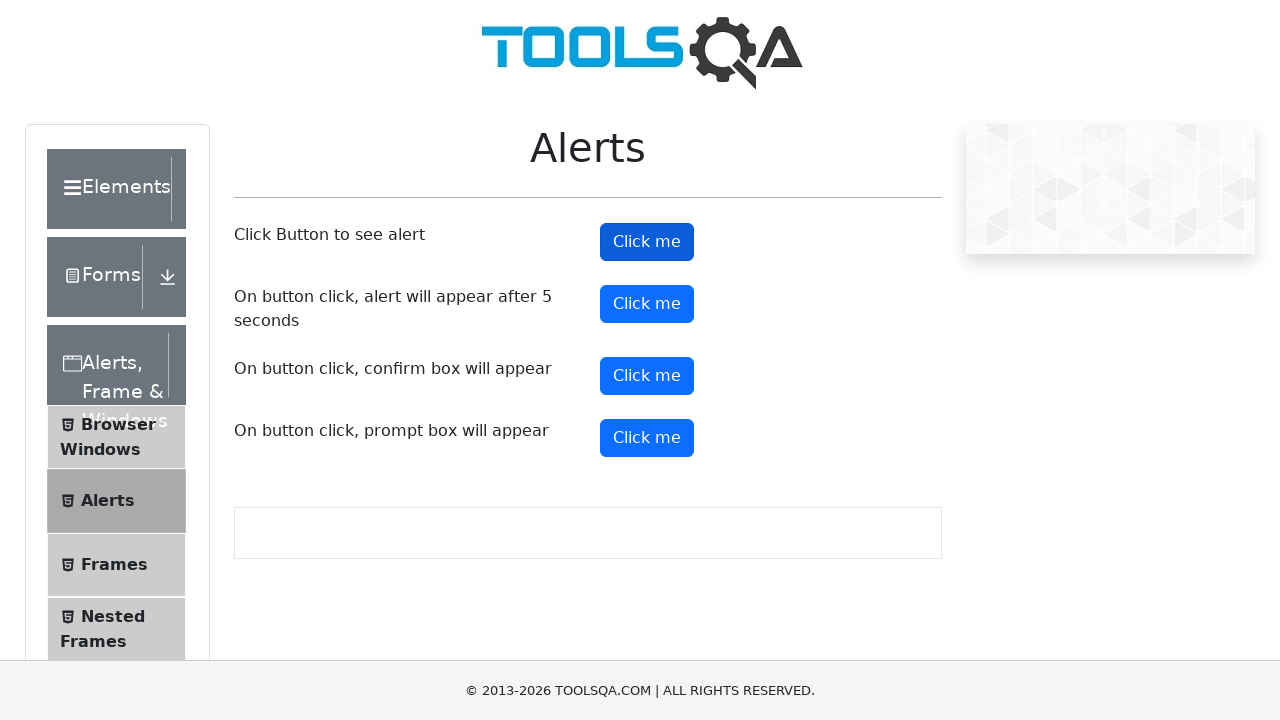

Clicked alert button again to trigger another alert popup at (647, 242) on #alertButton
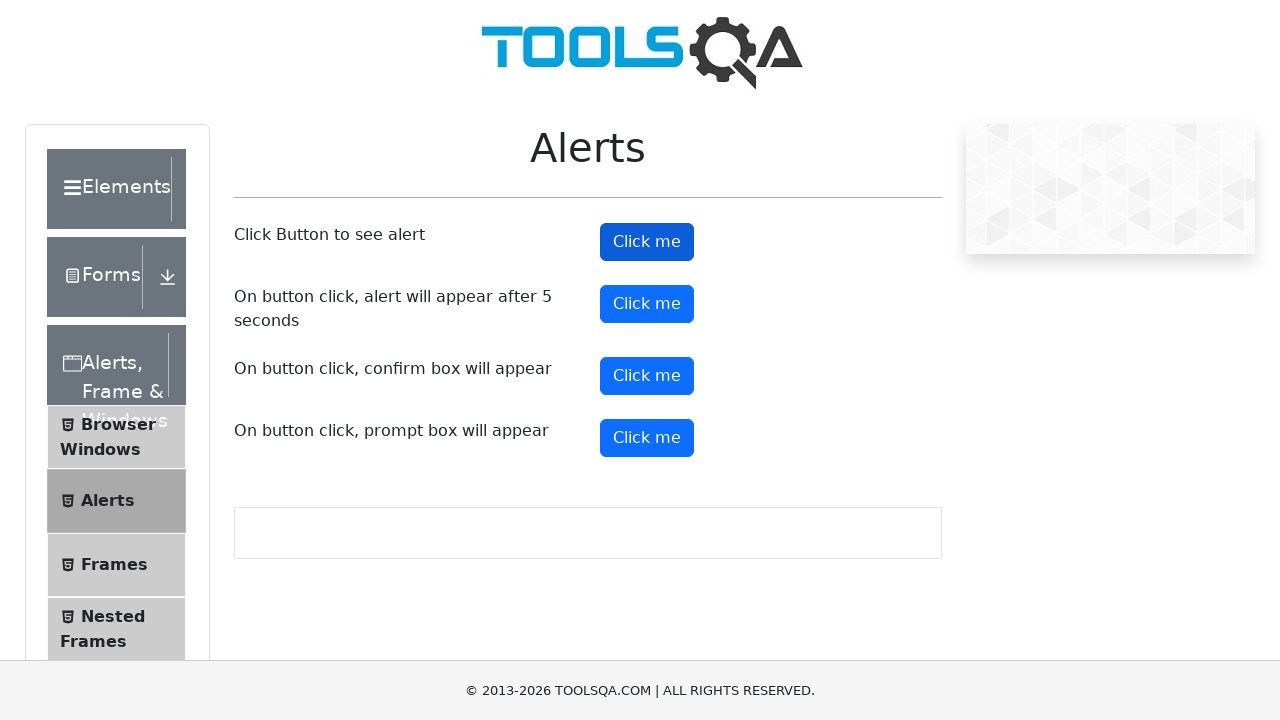

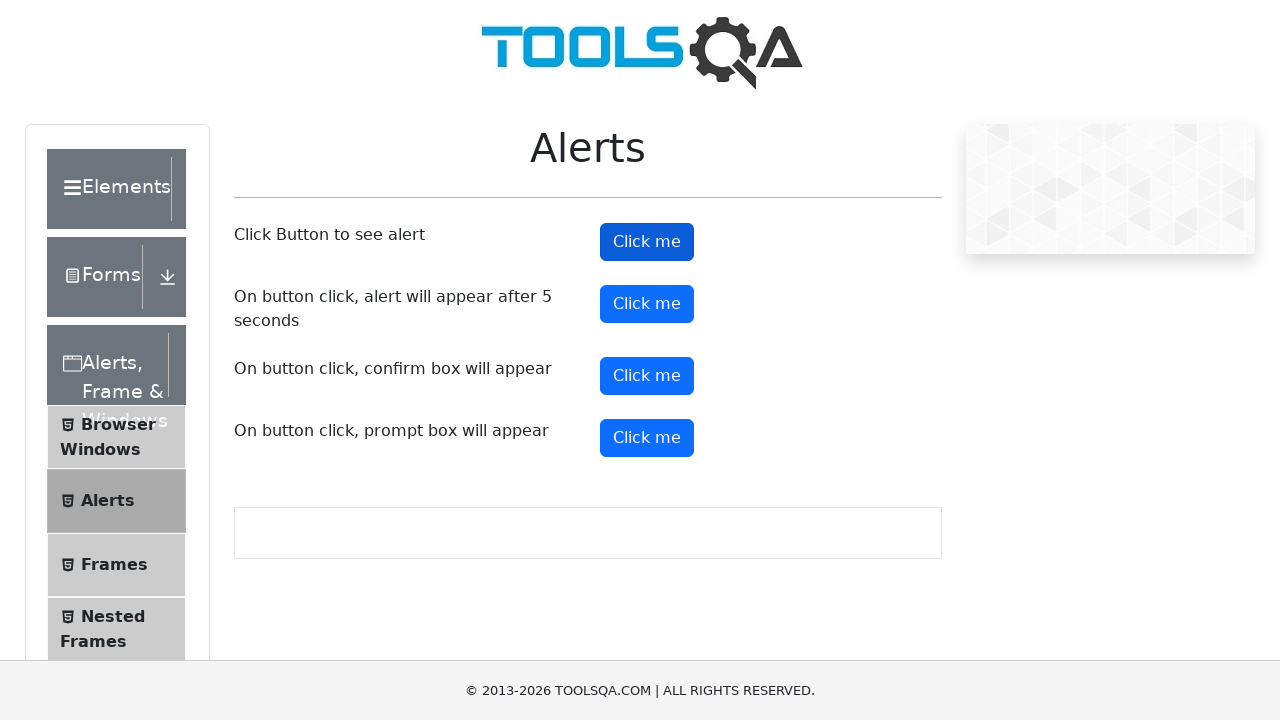